Tests dropdown selection functionality by selecting a year by index, month by visible text, and day by value from separate dropdown menus

Starting URL: https://testcenter.techproeducation.com/index.php?page=dropdown

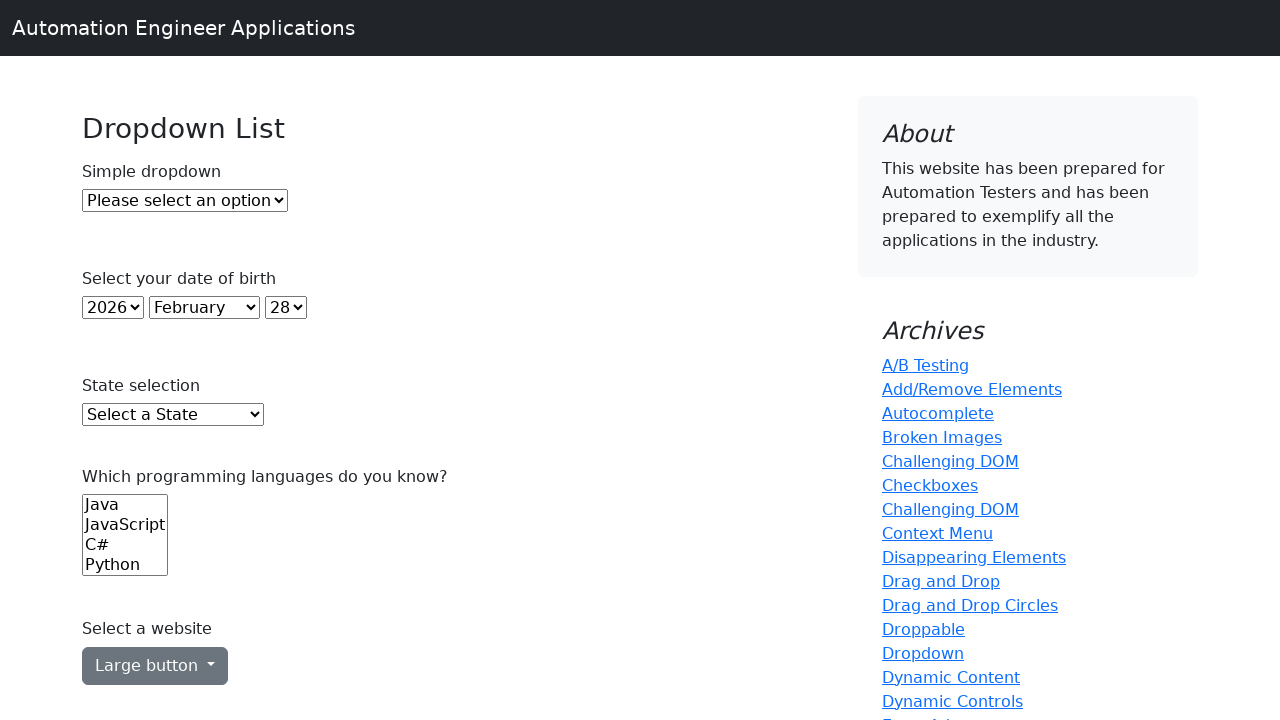

Selected year 2001 by index 22 from year dropdown on select#year
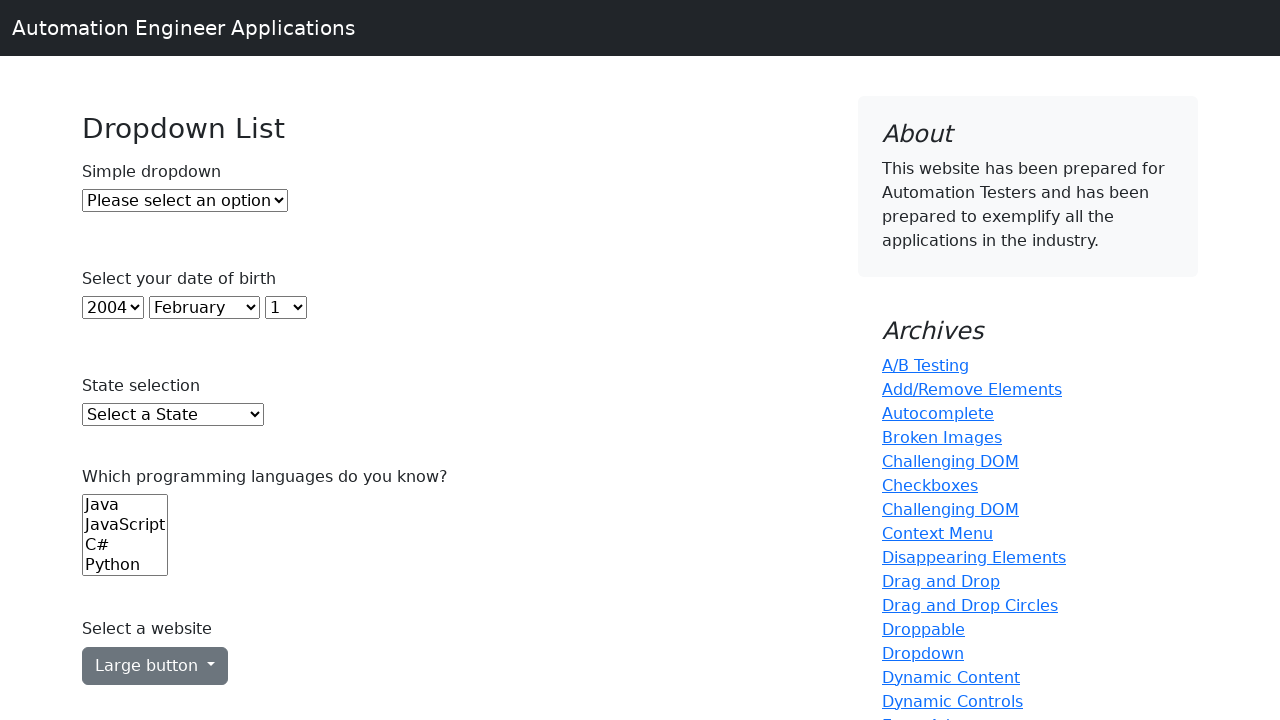

Selected July by visible text from month dropdown on select#month
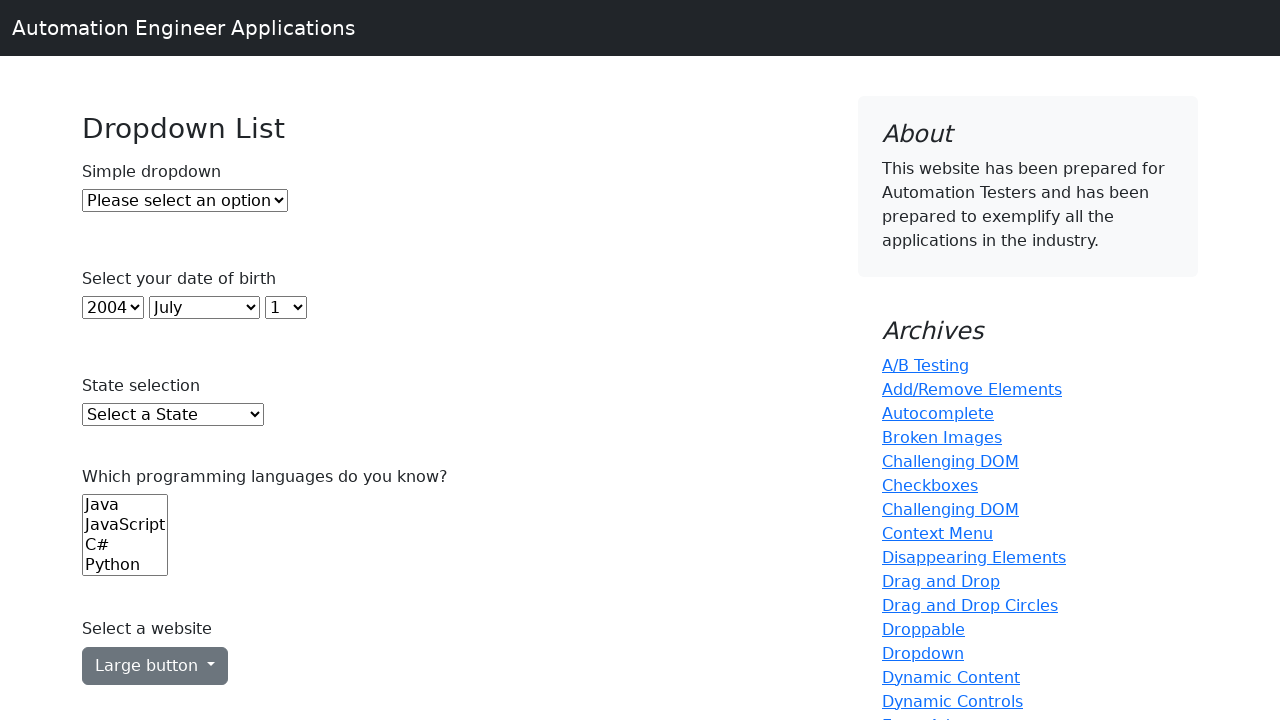

Selected day 28 by value from day dropdown on select#day
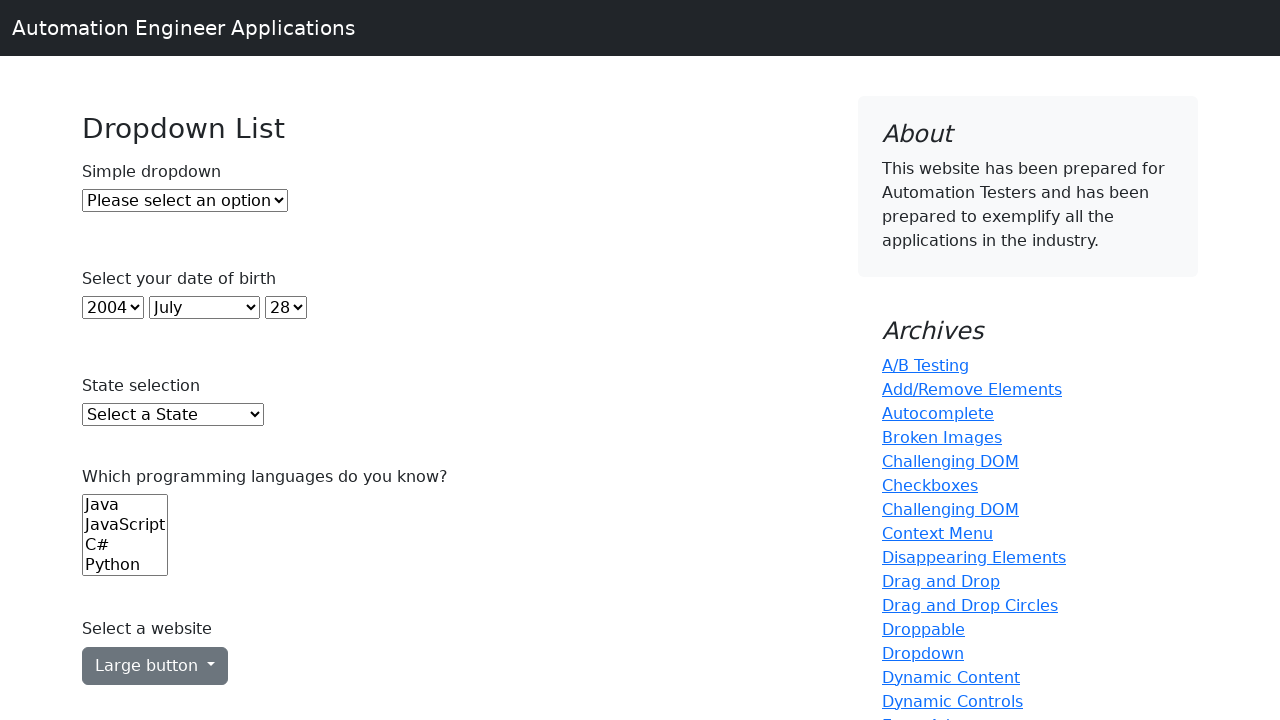

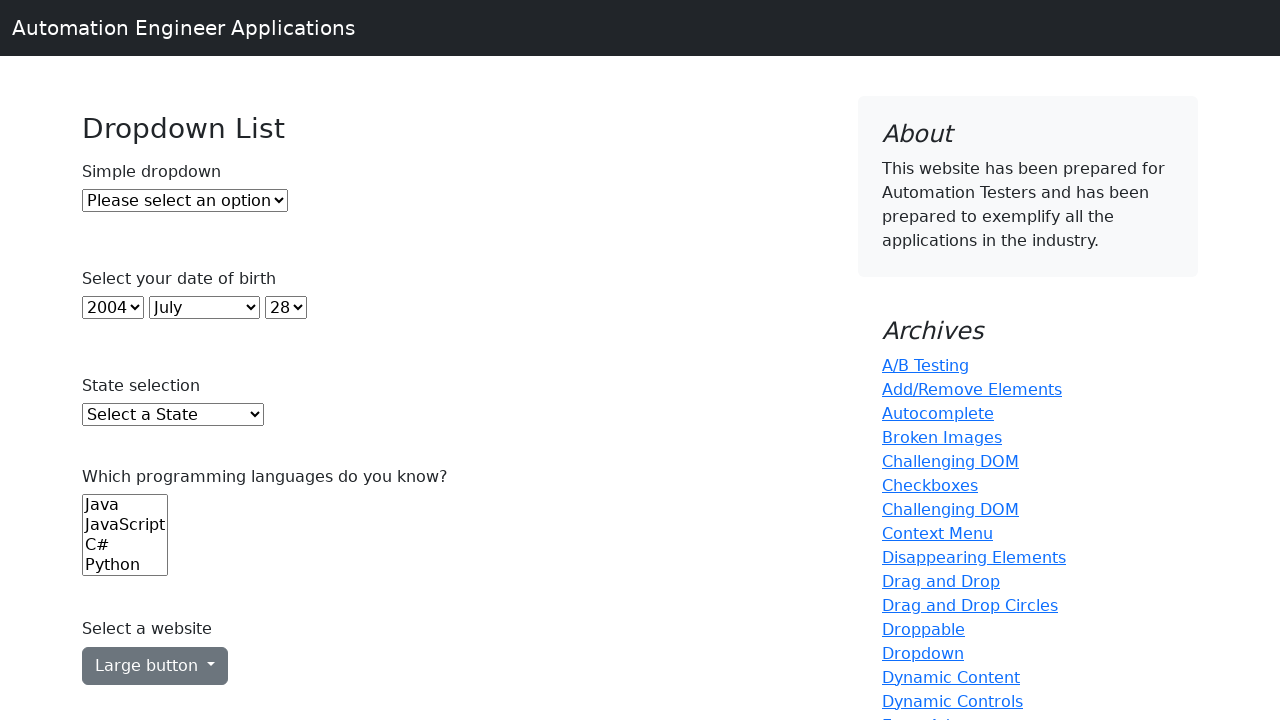